Tests filling out a complete registration form with name, email, gender, phone, date of birth, subjects, hobbies, address, state and city, then submitting the form

Starting URL: https://demoqa.com/automation-practice-form

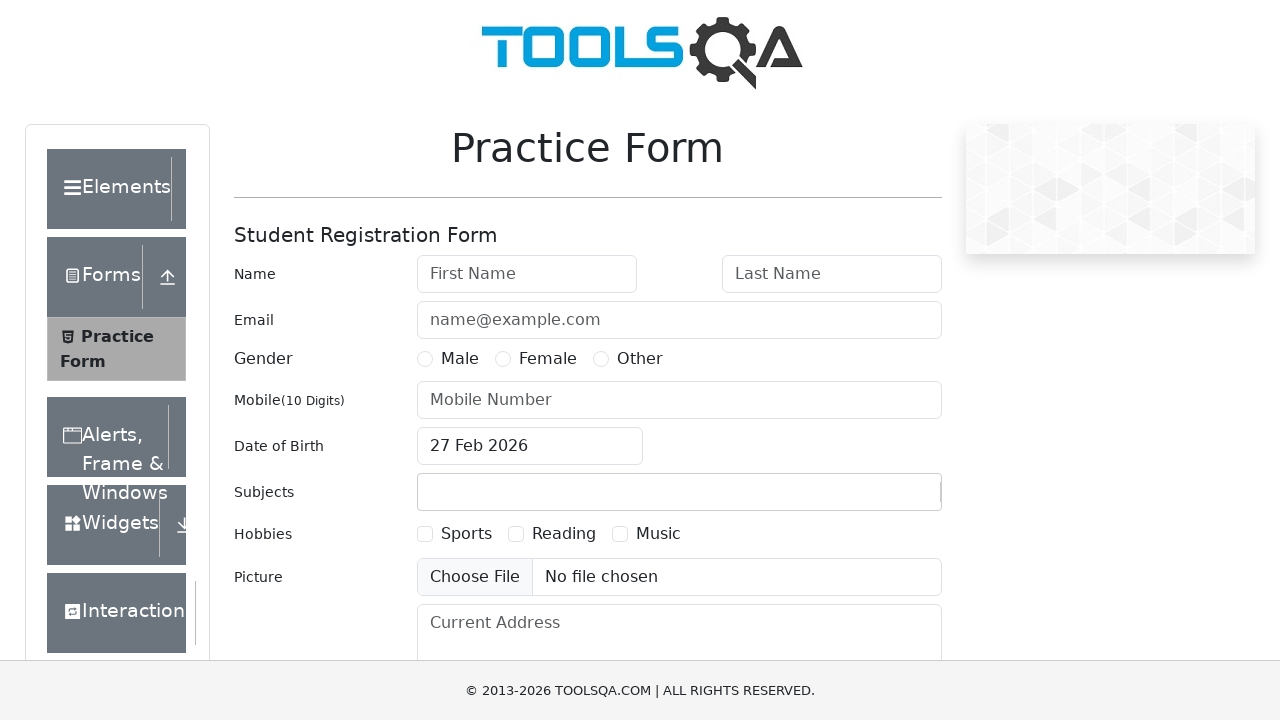

Filled first name field with 'Peter' on #firstName
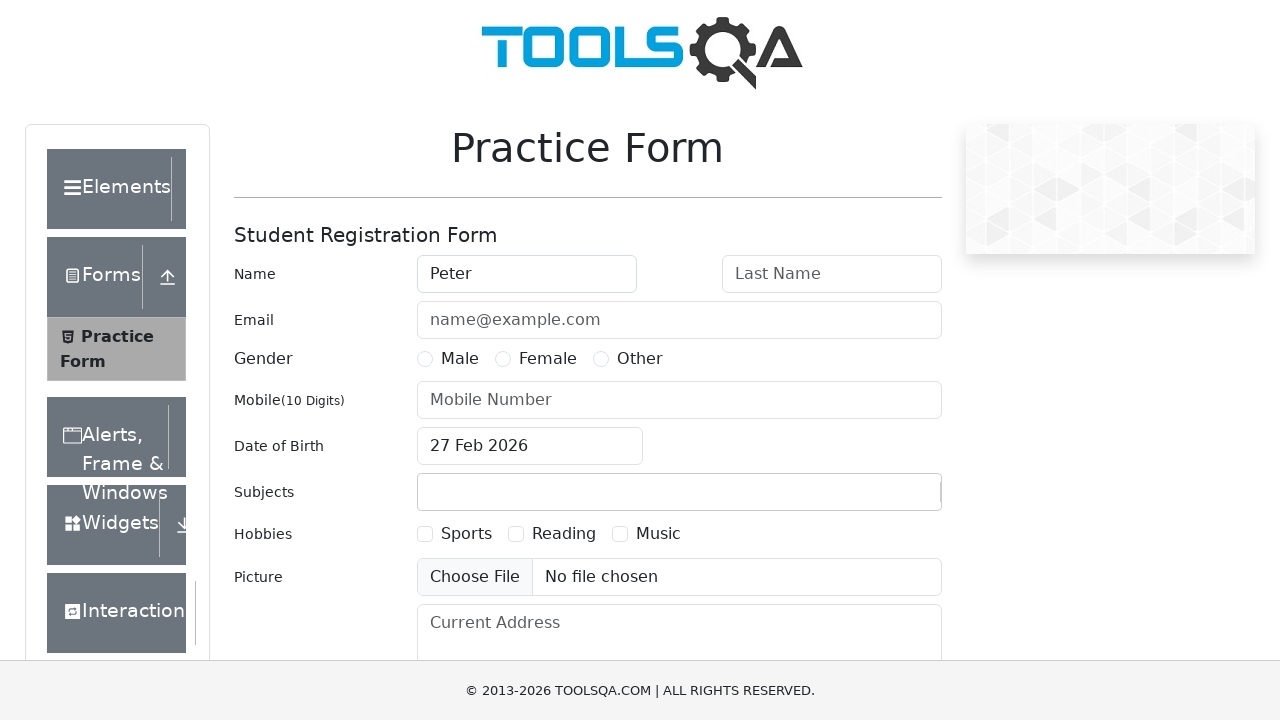

Filled last name field with 'Ivanov' on #lastName
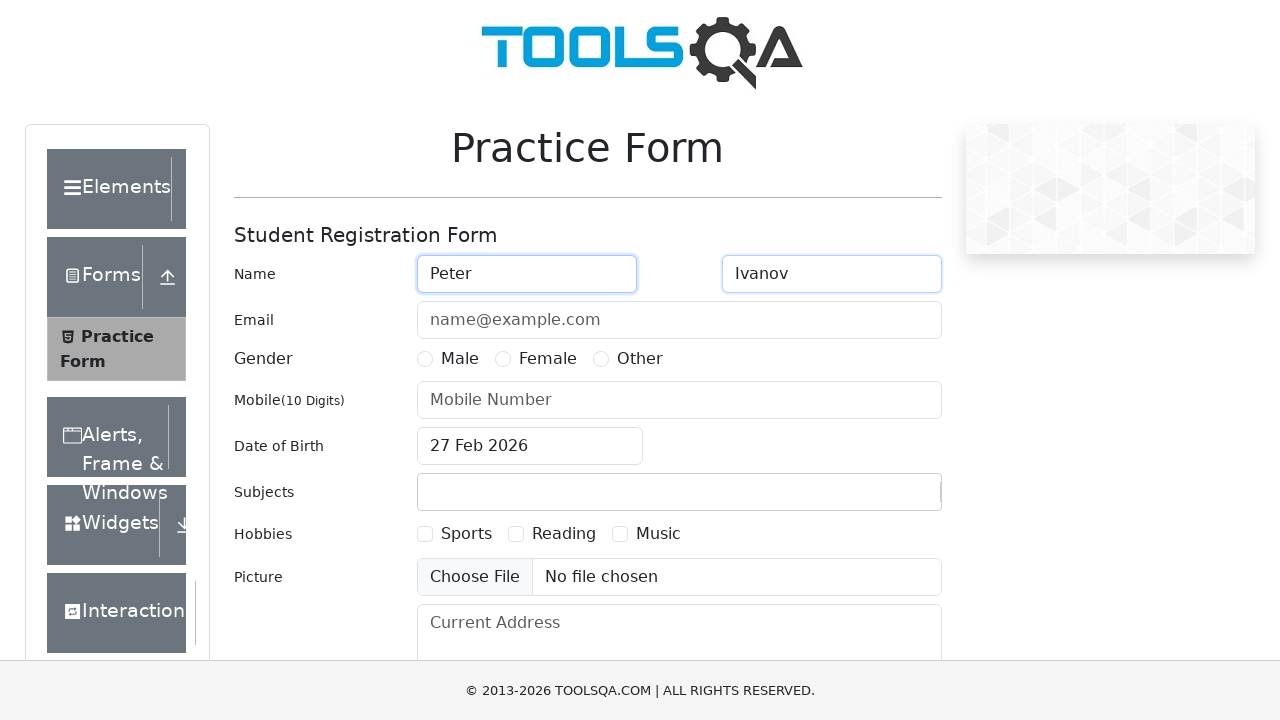

Filled email field with 'a@a.ru' on #userEmail
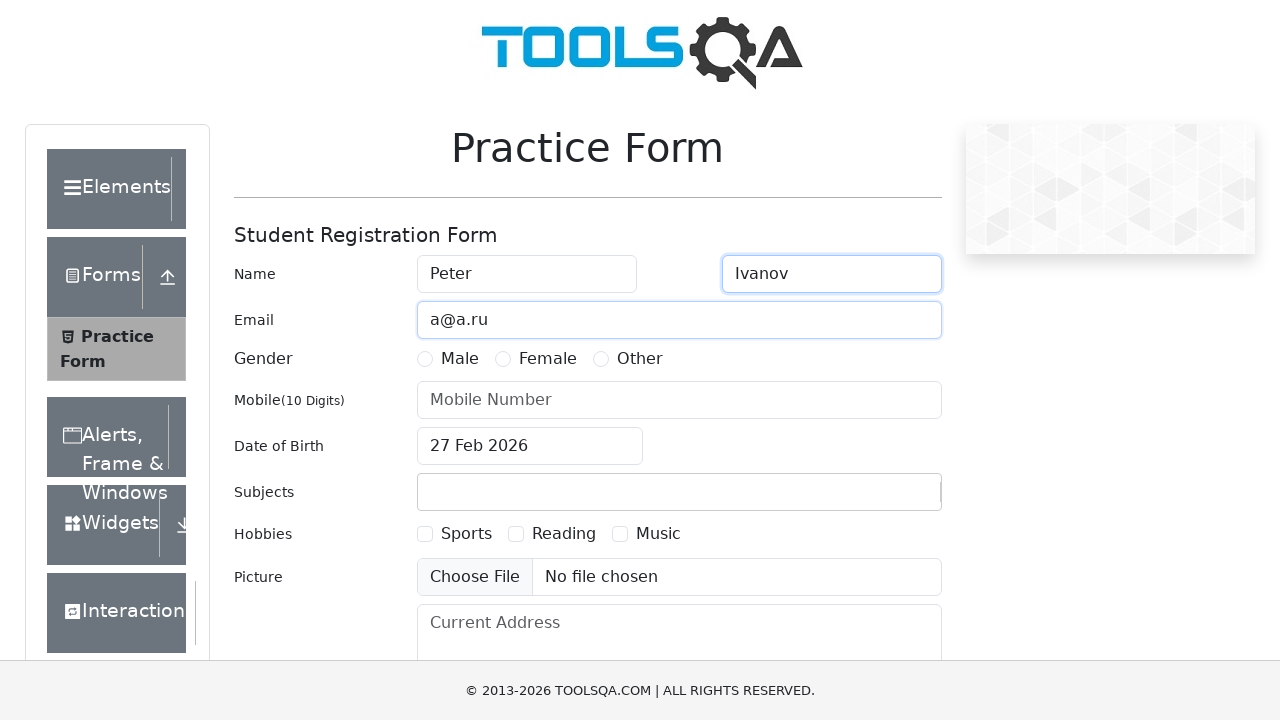

Selected Male gender at (460, 359) on [for='gender-radio-1']
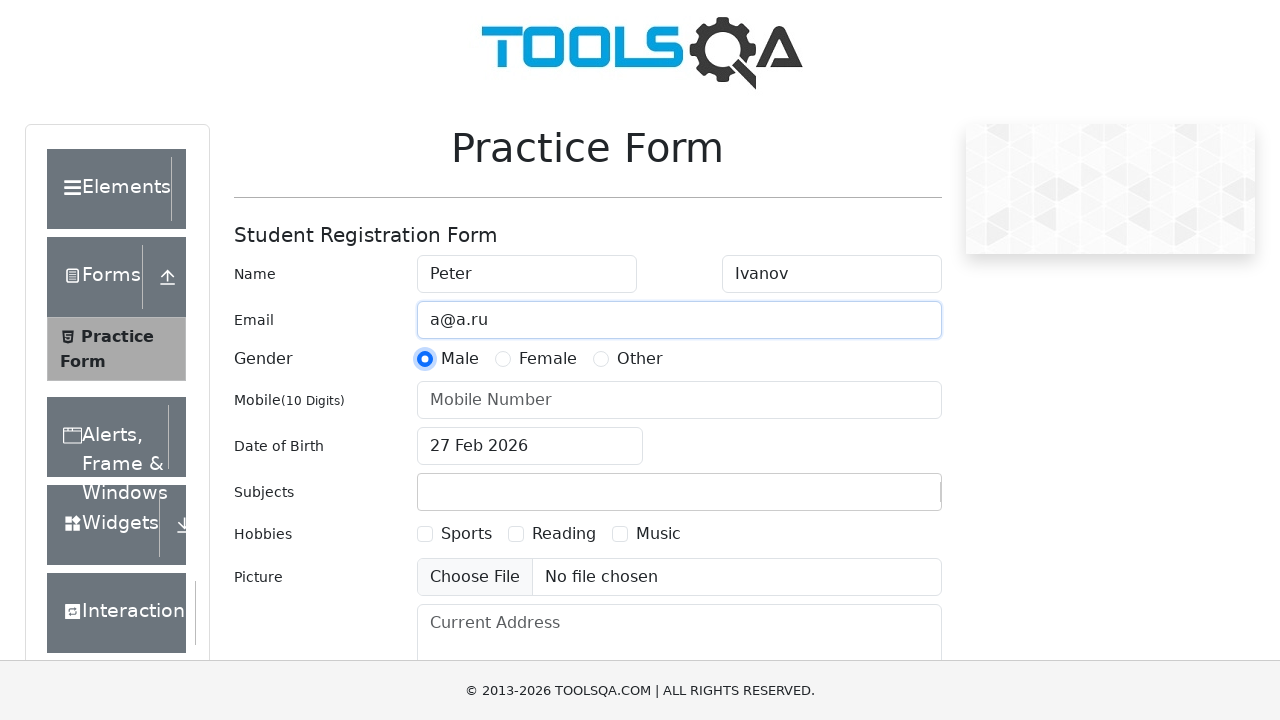

Filled phone number field with '1234567890' on #userNumber
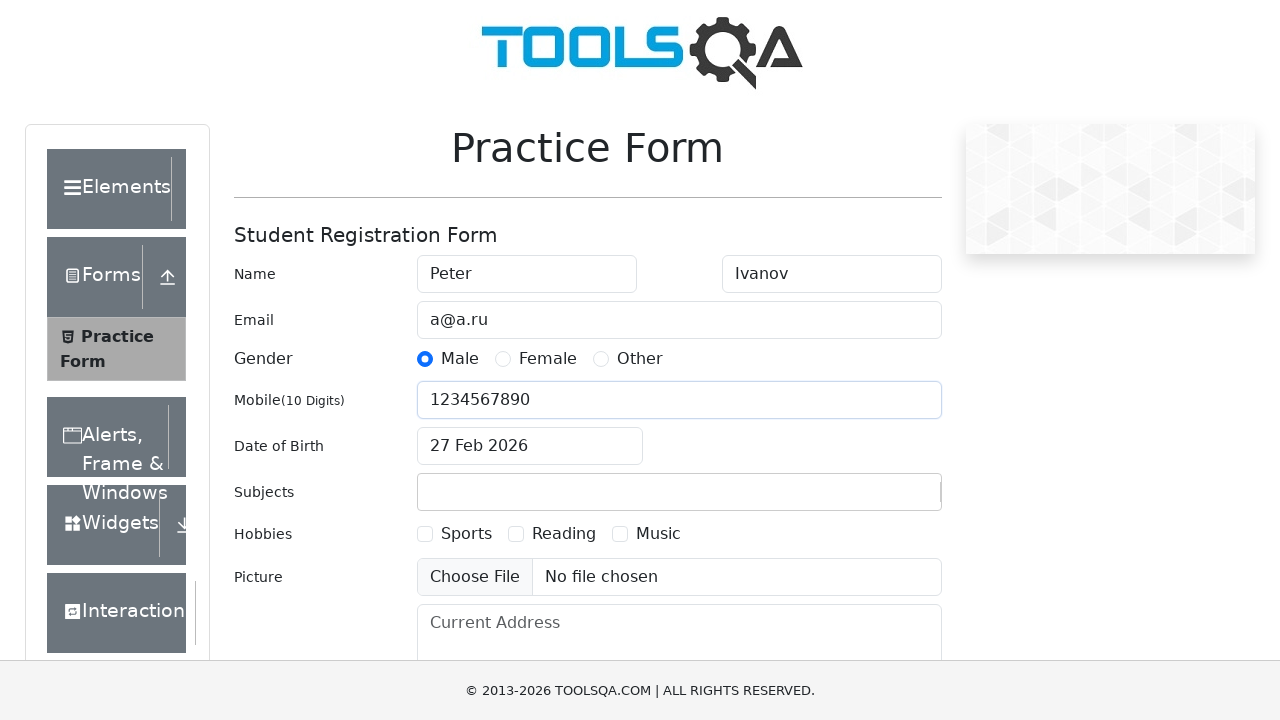

Clicked date of birth input field at (530, 446) on #dateOfBirthInput
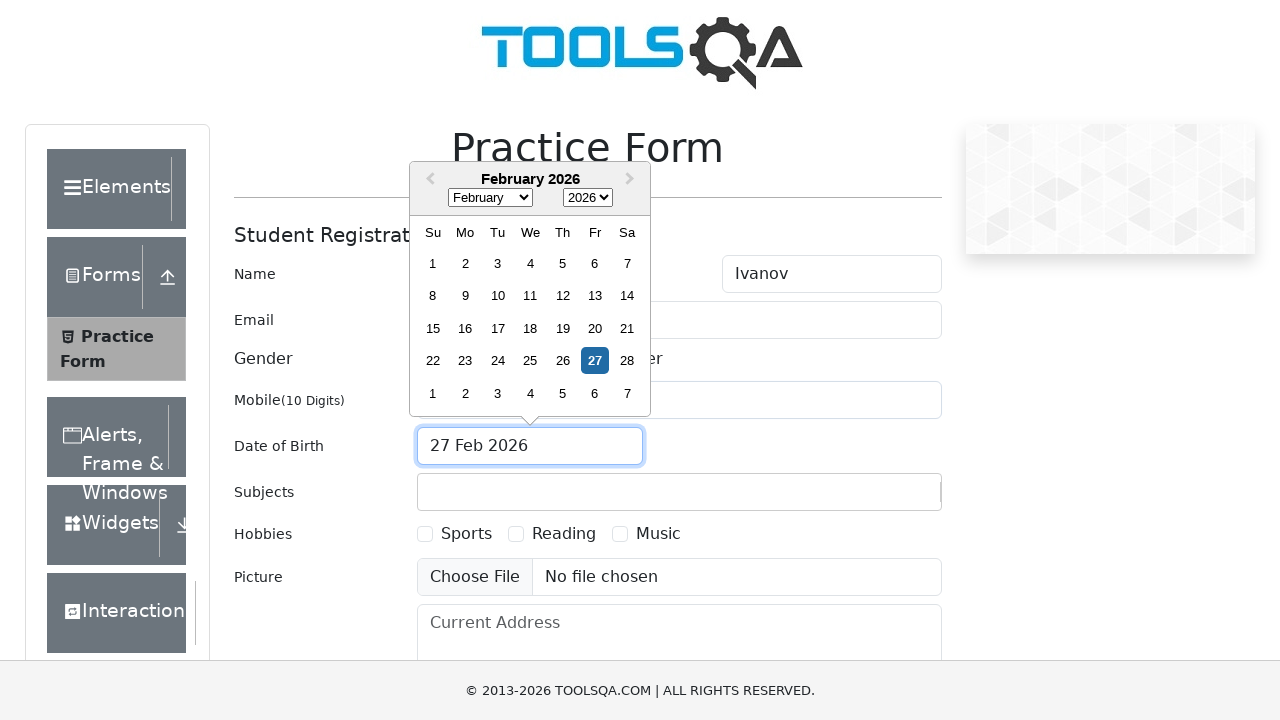

Selected November from month dropdown on select.react-datepicker__month-select
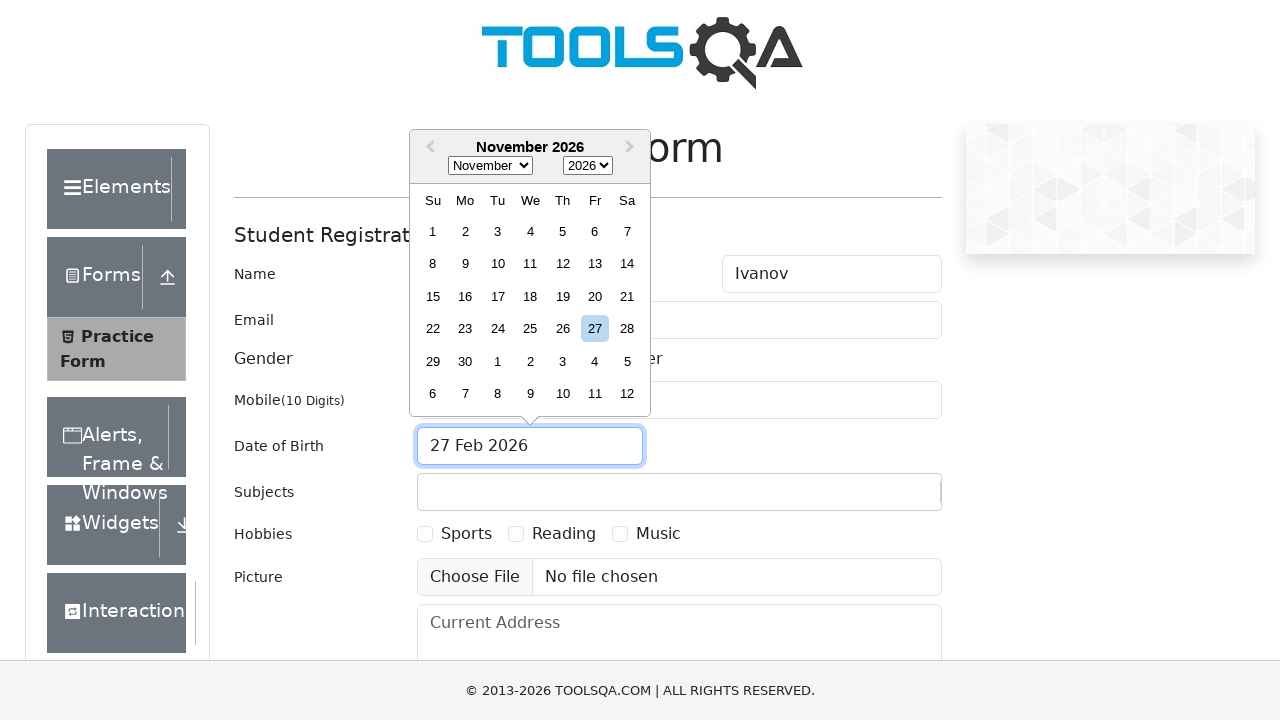

Selected 1985 from year dropdown on select.react-datepicker__year-select
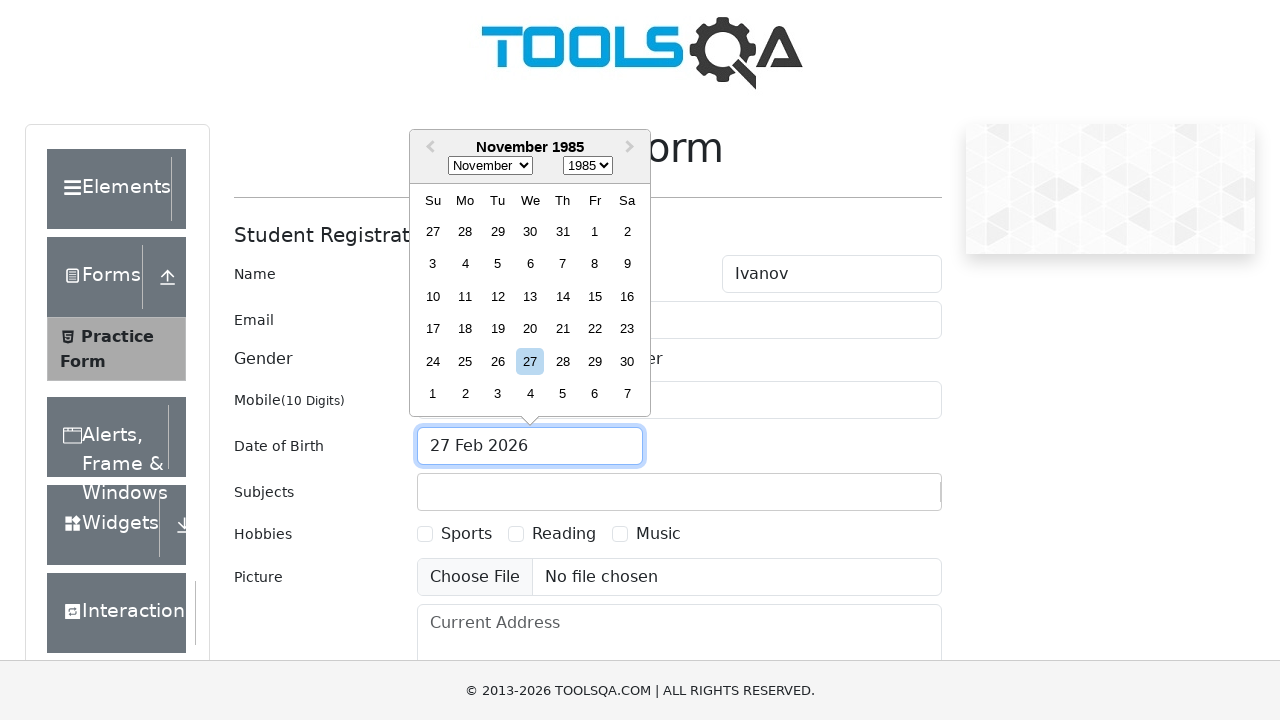

Selected November 15th, 1985 as date of birth at (595, 296) on xpath=//div[@aria-label='Choose Friday, November 15th, 1985']
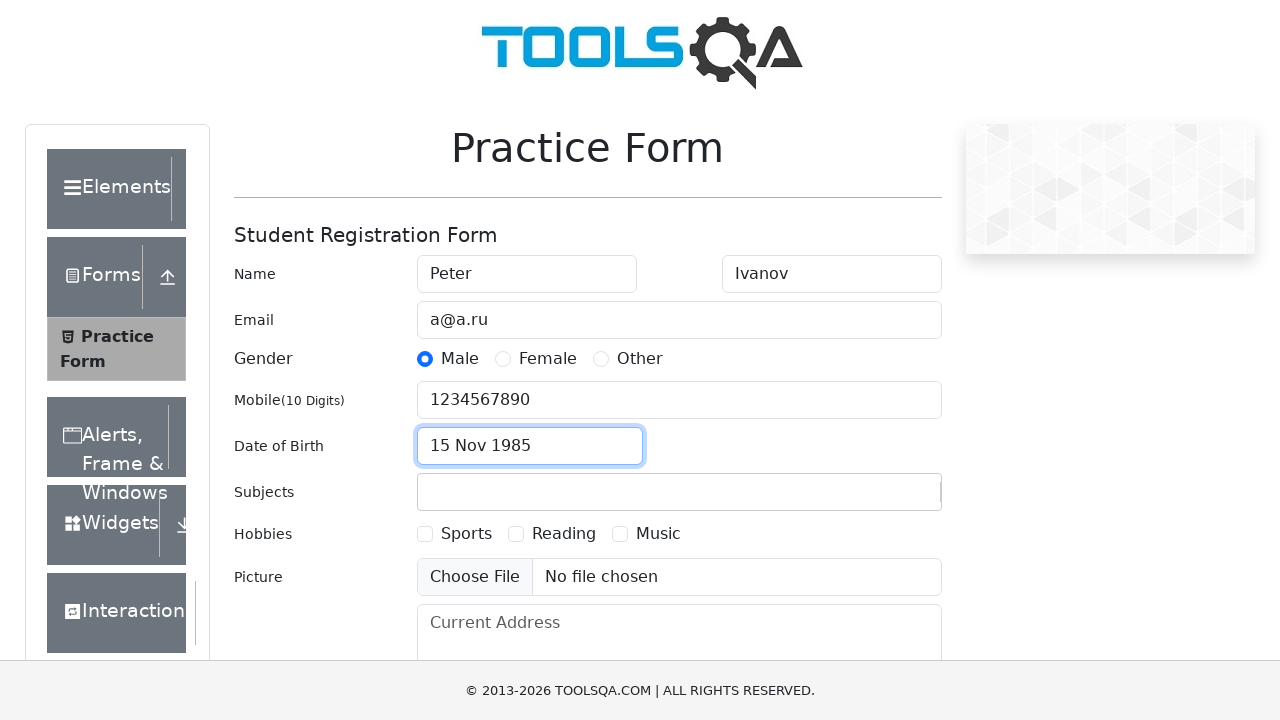

Filled subjects input field with 'Maths' on #subjectsInput
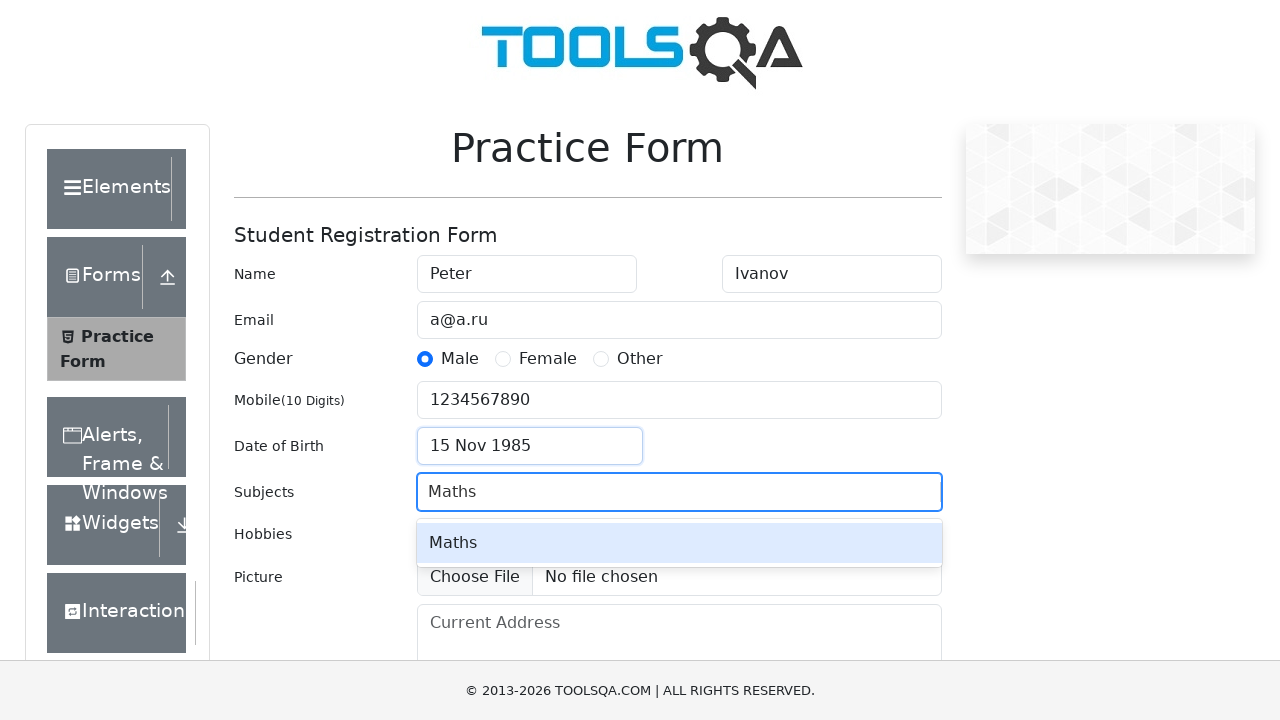

Selected Maths from subjects dropdown at (679, 543) on #react-select-2-option-0
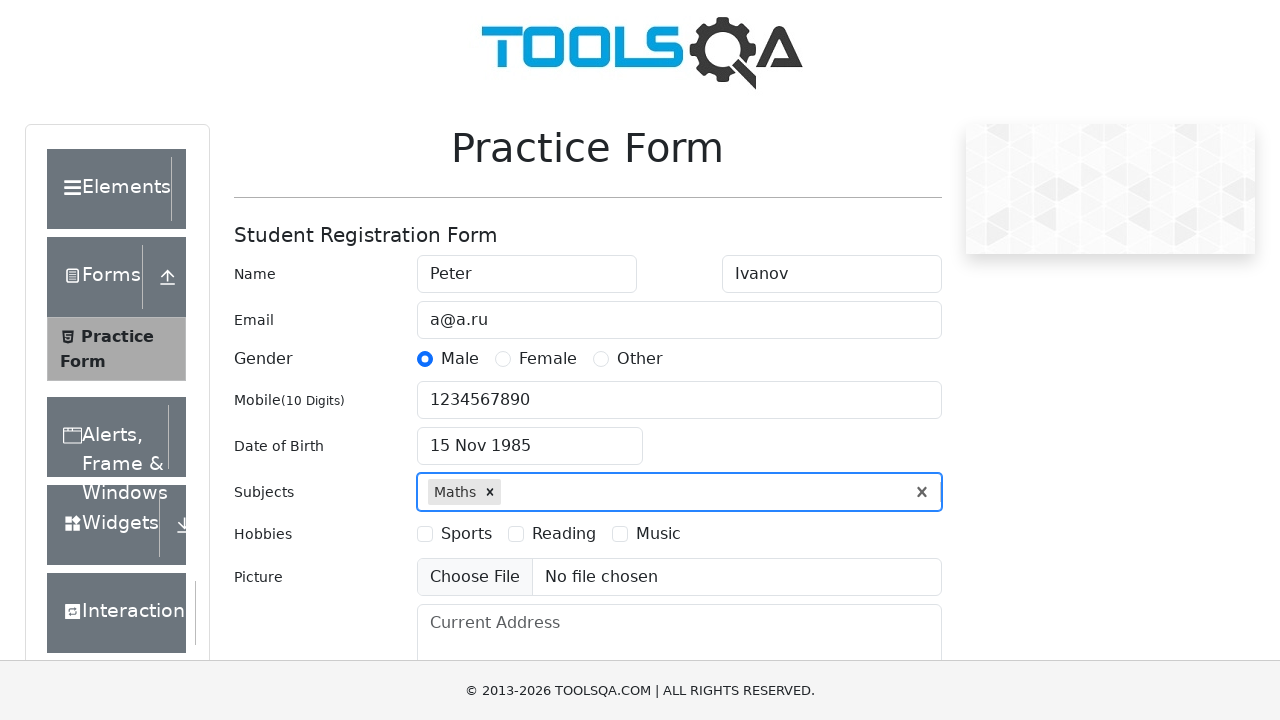

Selected Sports hobby checkbox at (466, 534) on [for='hobbies-checkbox-1']
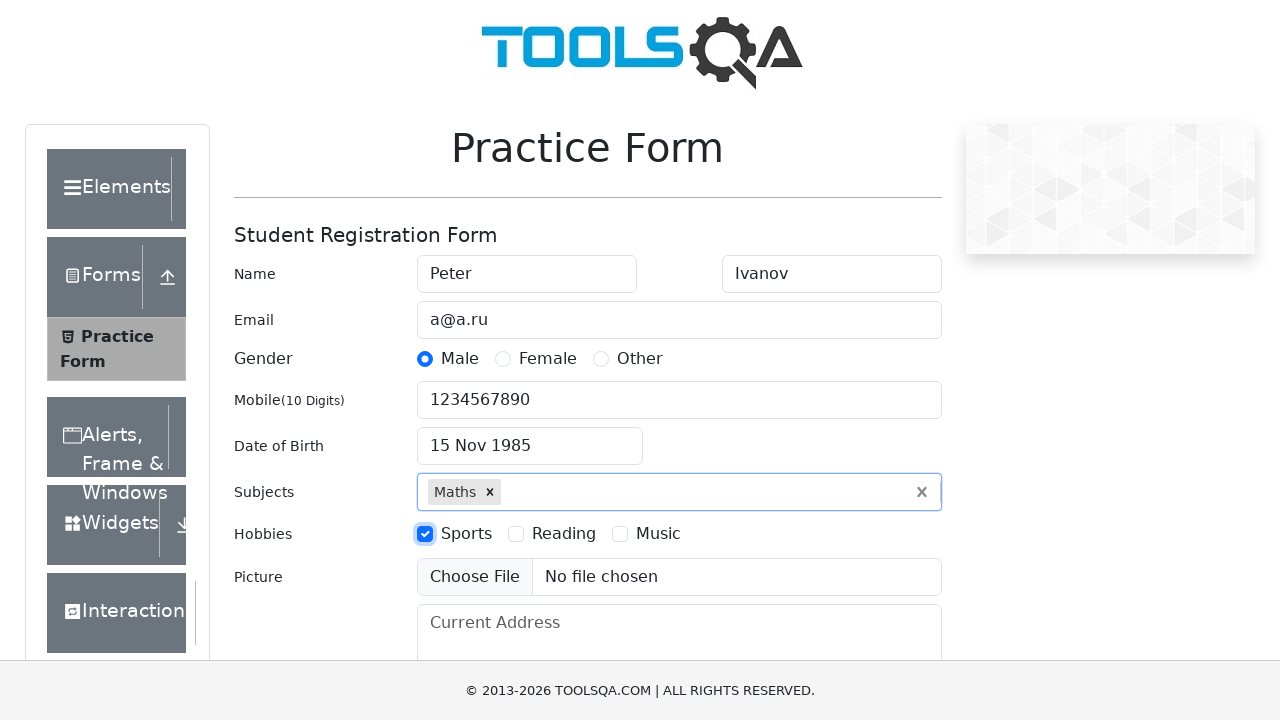

Filled current address field with 'CA, San Francisco, 17 avn, 1' on #currentAddress
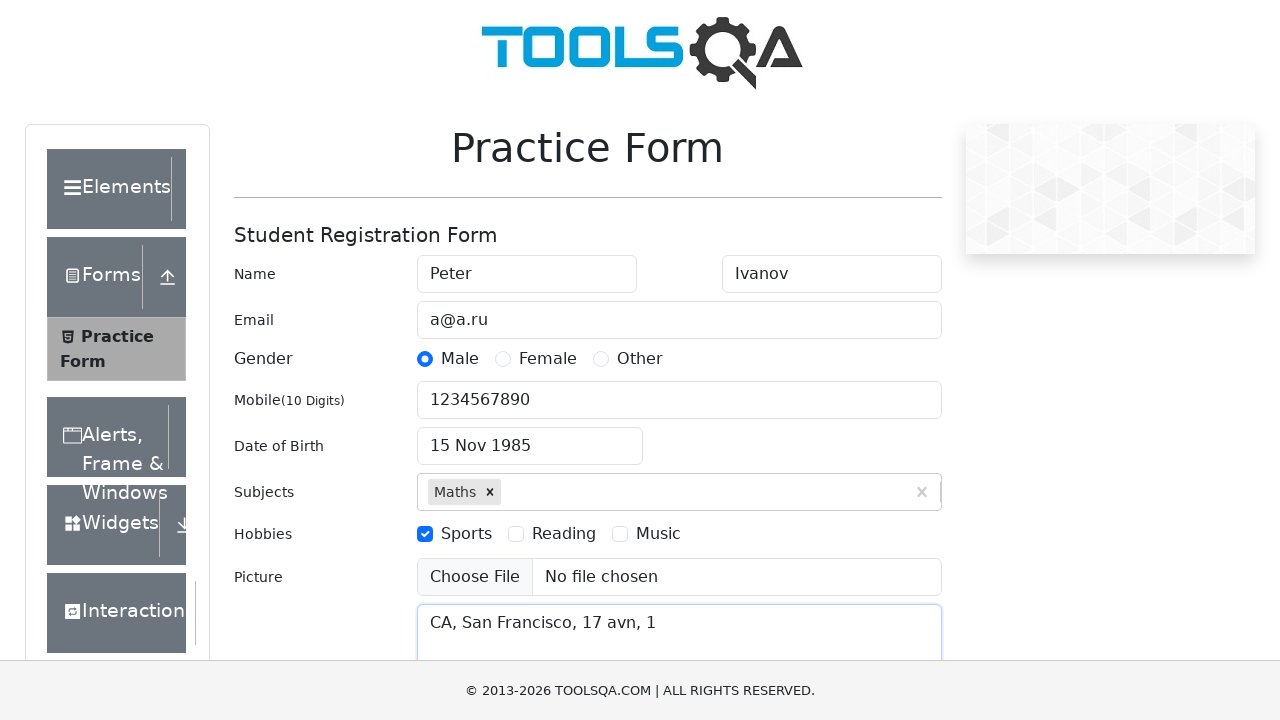

Filled state input field with 'NCR' on #react-select-3-input
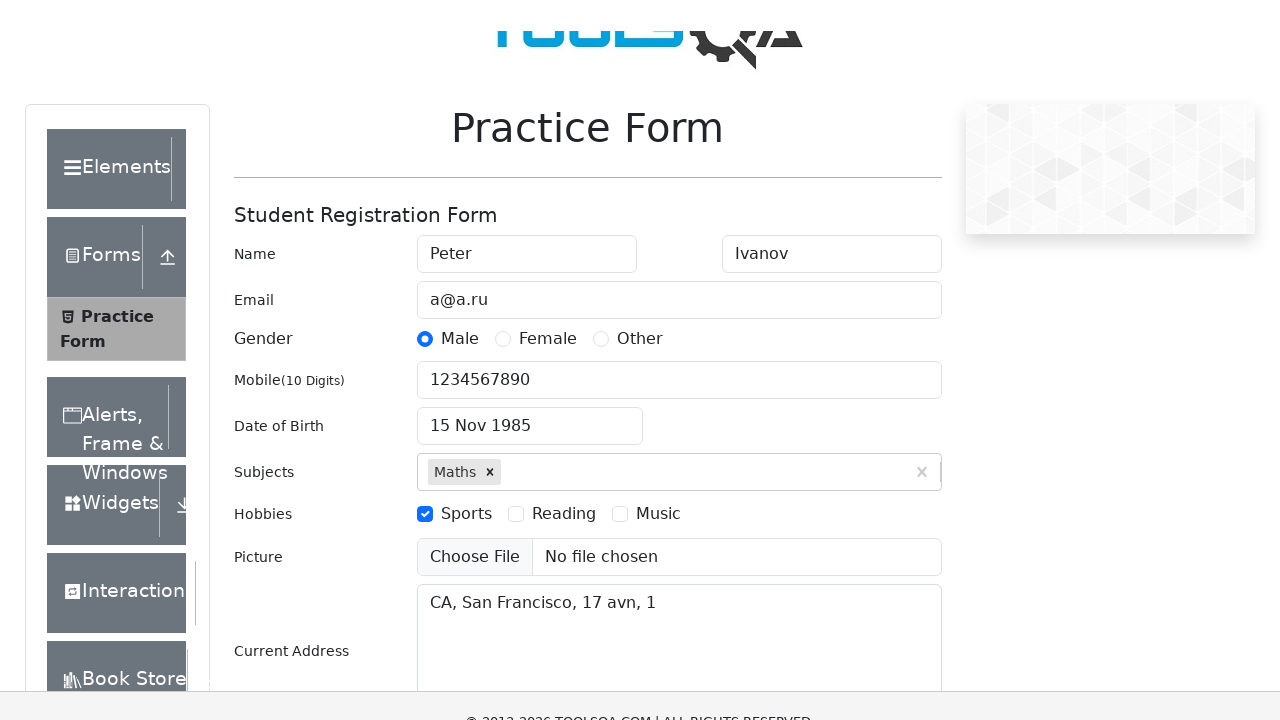

Selected NCR from state dropdown at (527, 688) on #react-select-3-option-0
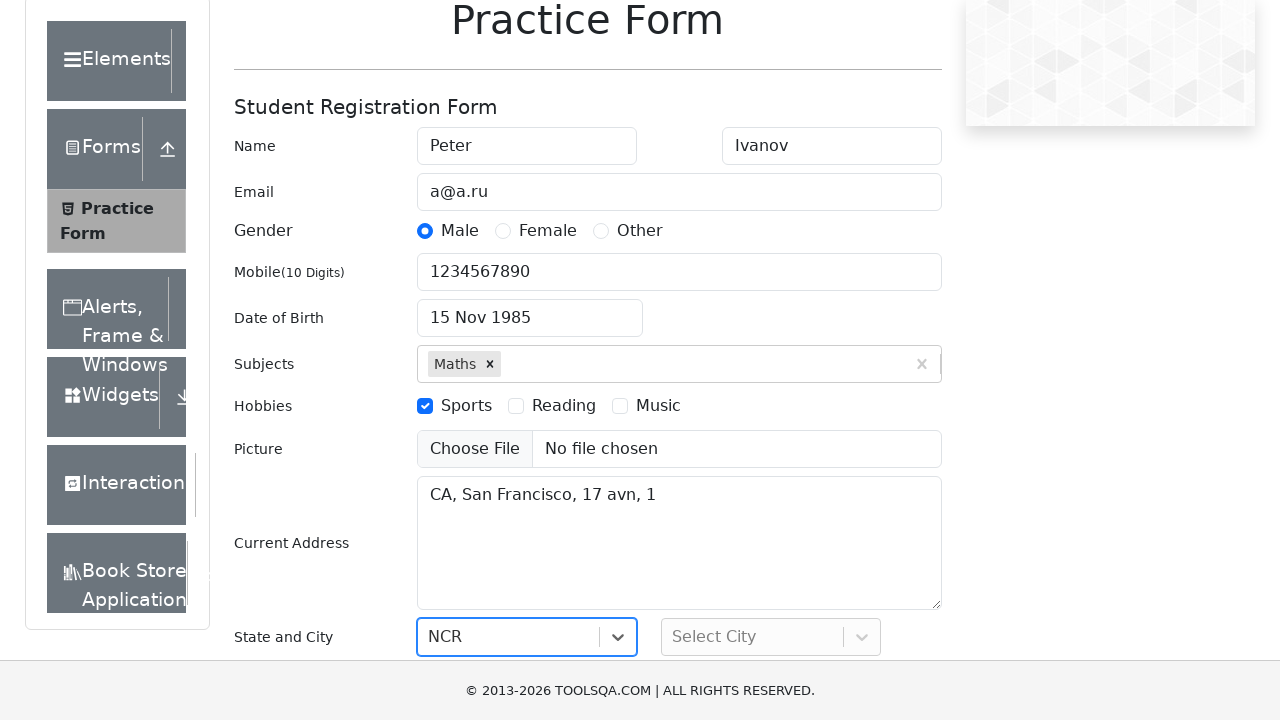

Filled city input field with 'Delhi' on #react-select-4-input
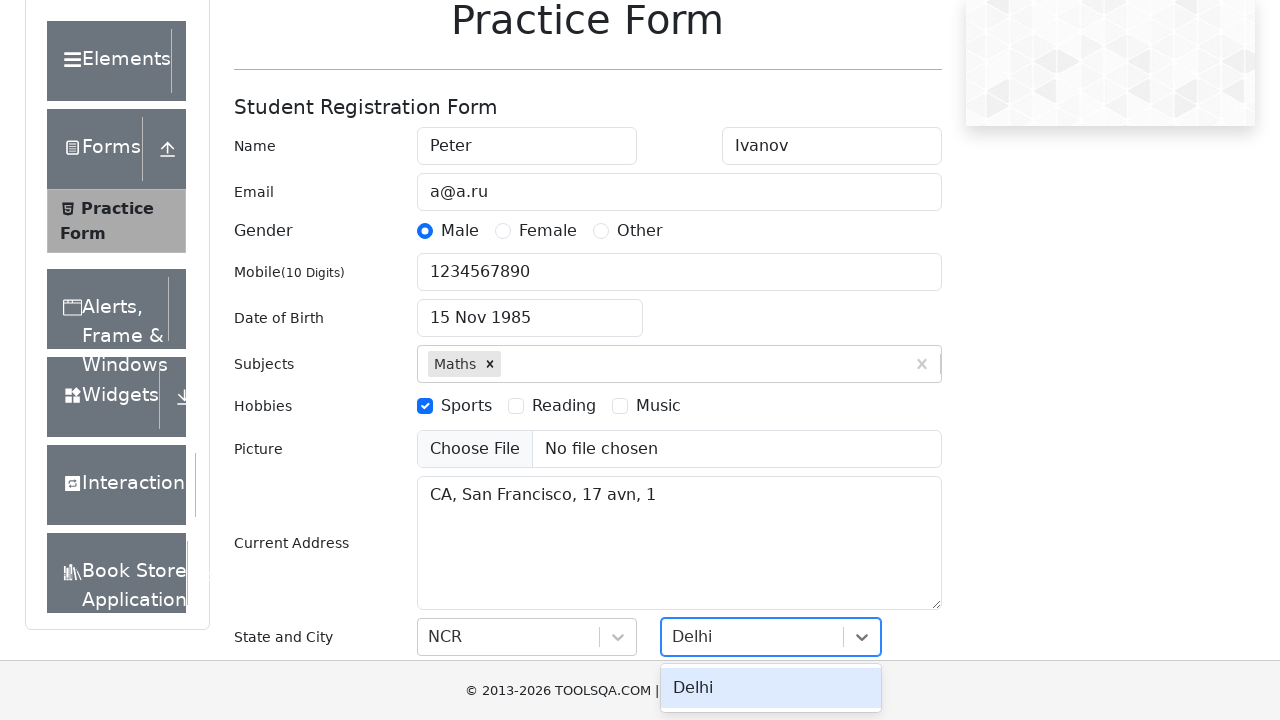

Selected Delhi from city dropdown at (771, 688) on #react-select-4-option-0
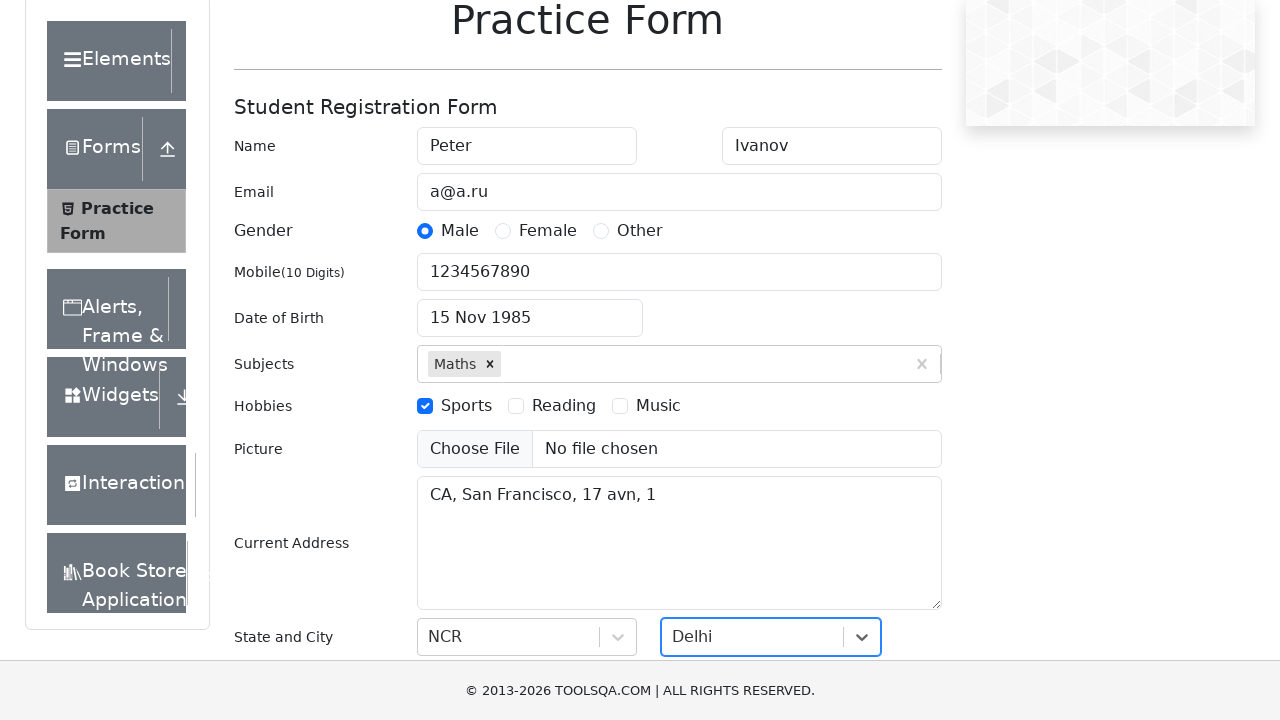

Submitted the registration form
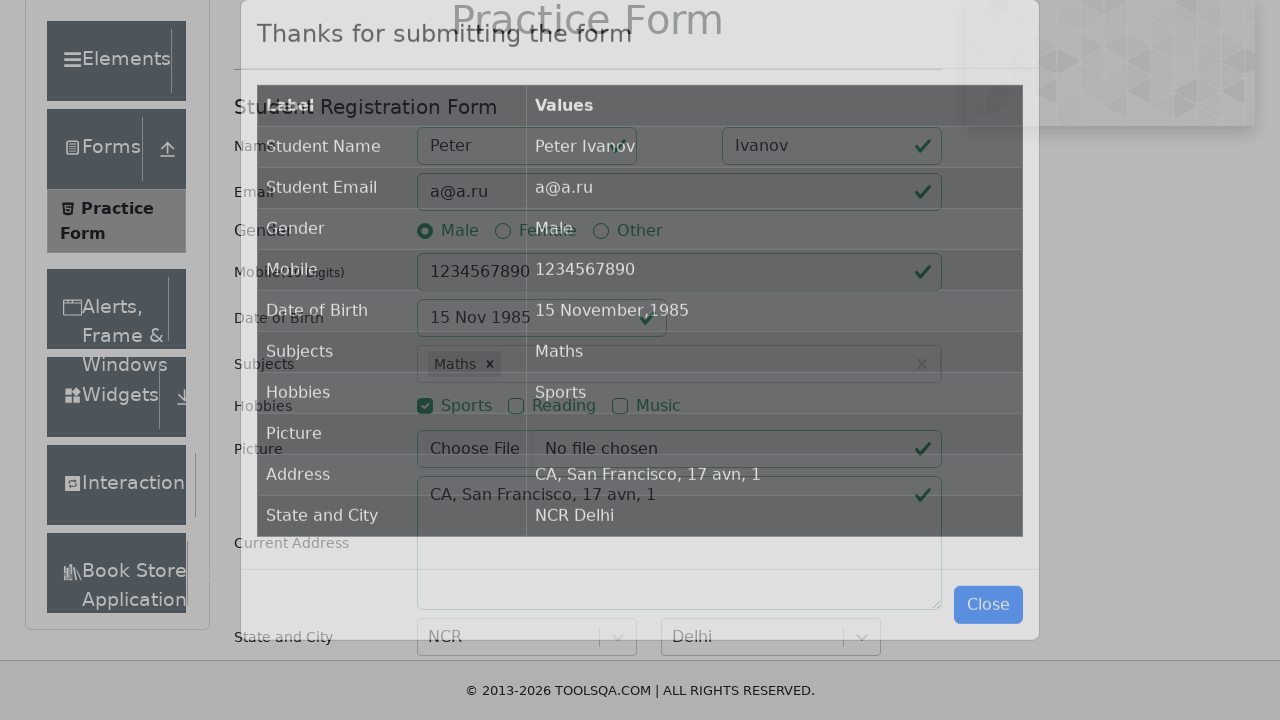

Submission successful - result table appeared
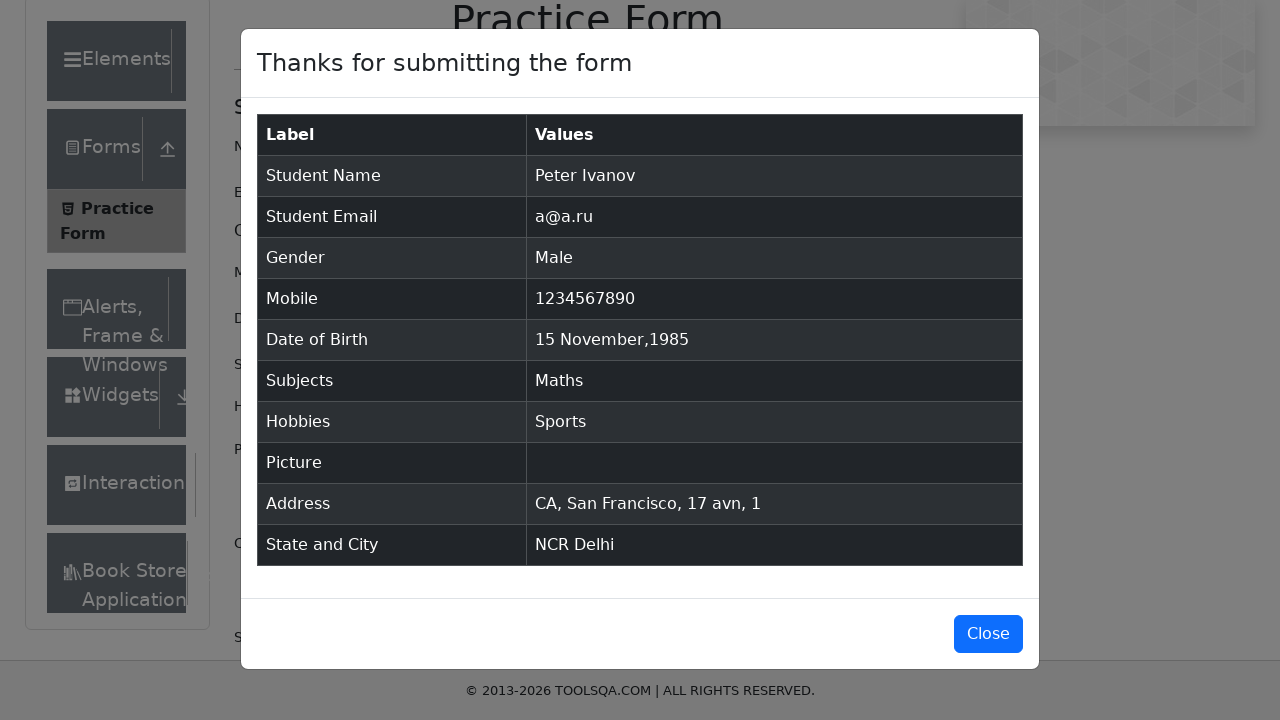

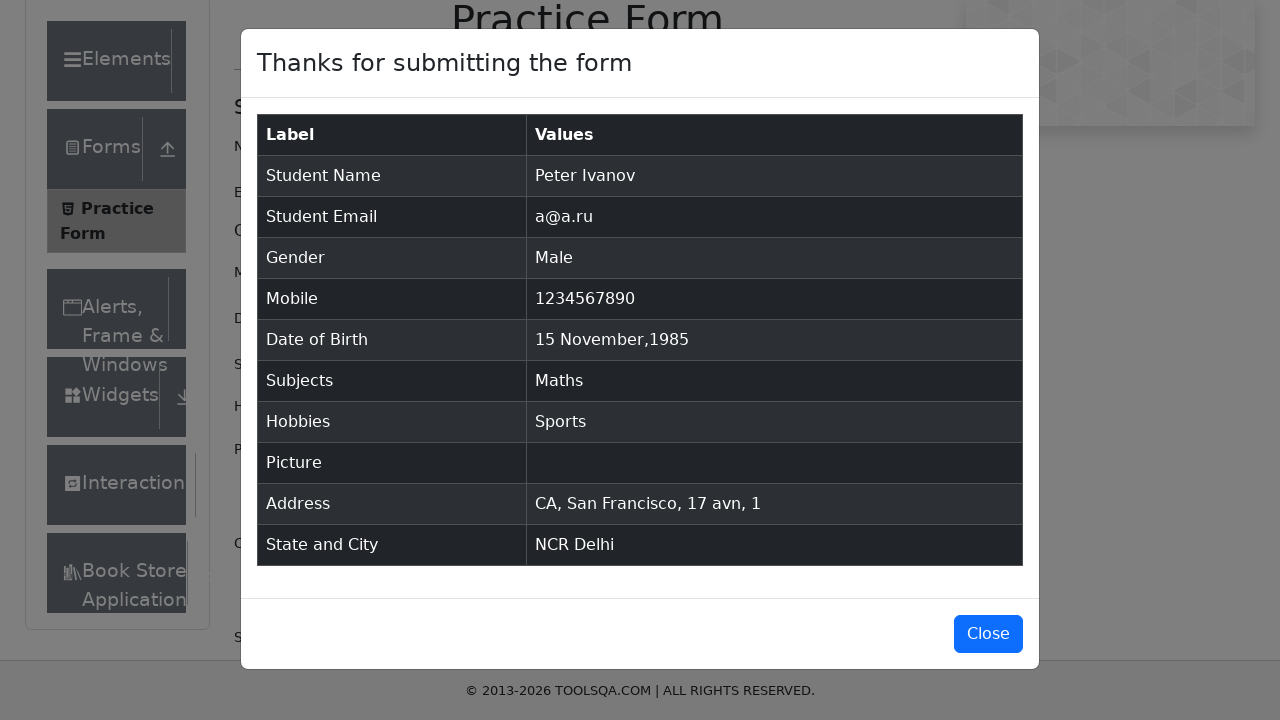